Tests button click functionality by locating and clicking a button element by its ID on a test automation practice page

Starting URL: https://www.automationtesting.co.uk/buttons.html

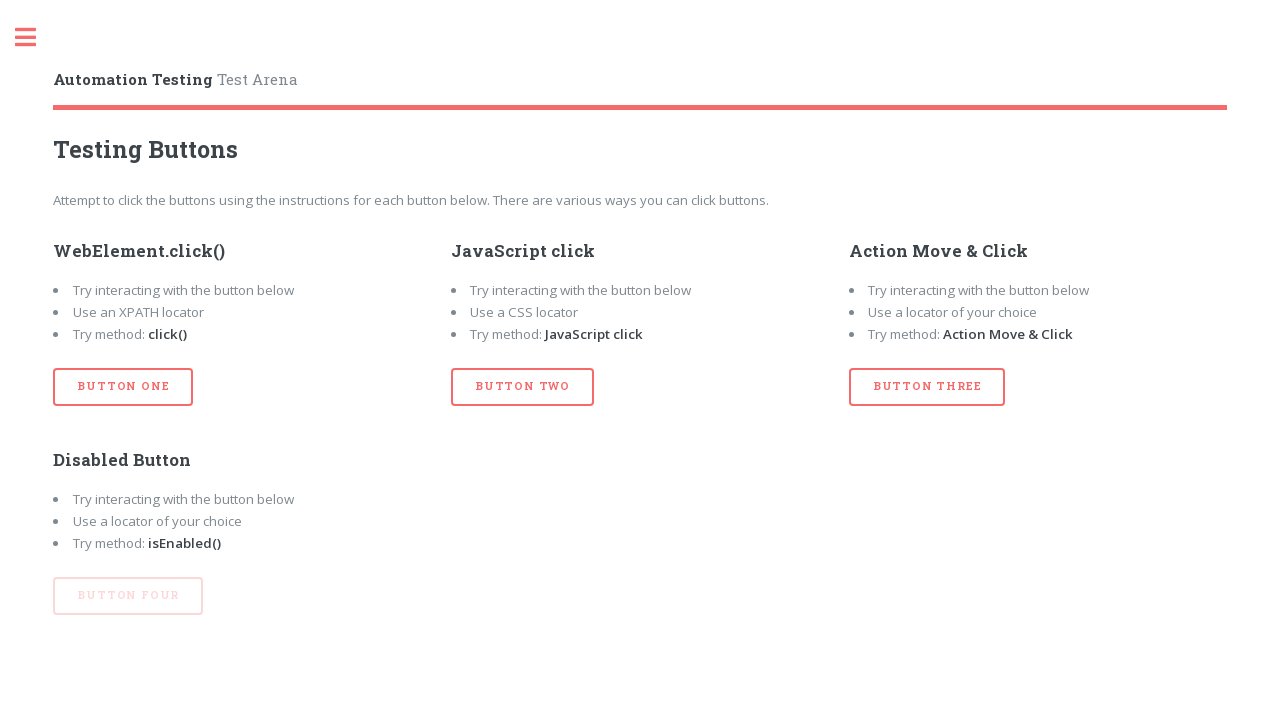

Navigated to automation testing buttons page
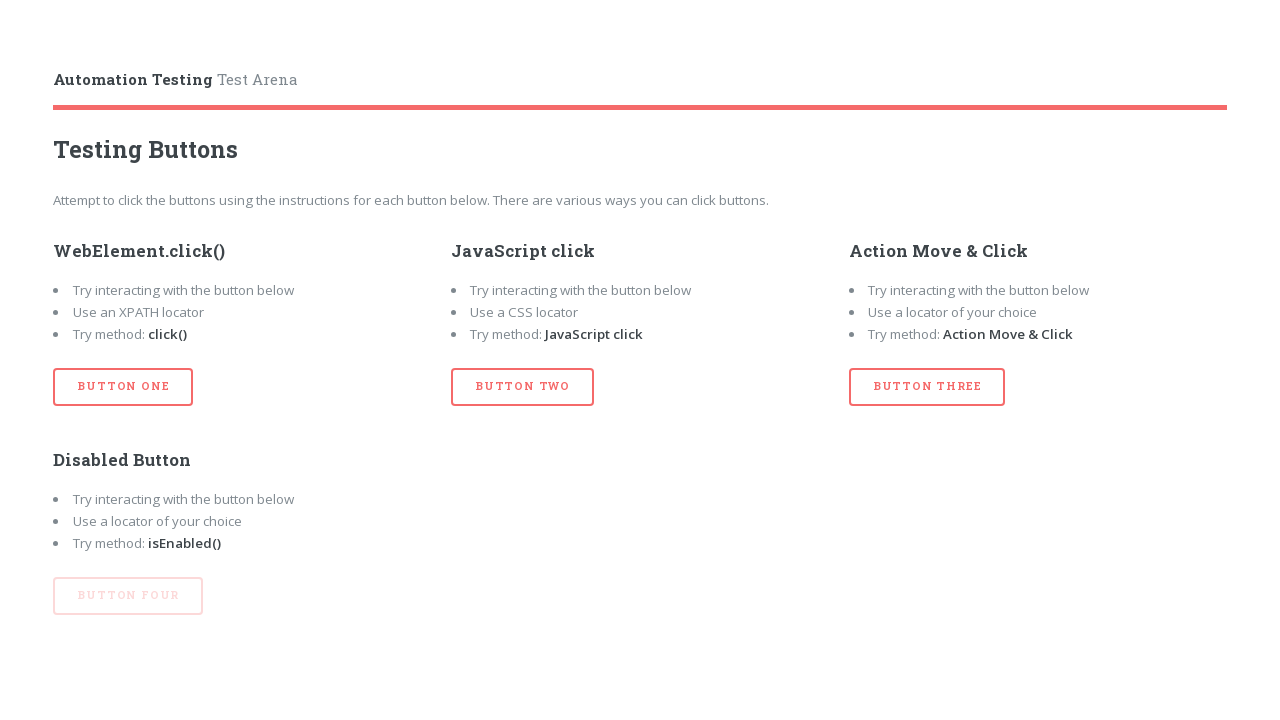

Clicked button element by ID 'btn_one' at (123, 387) on #btn_one
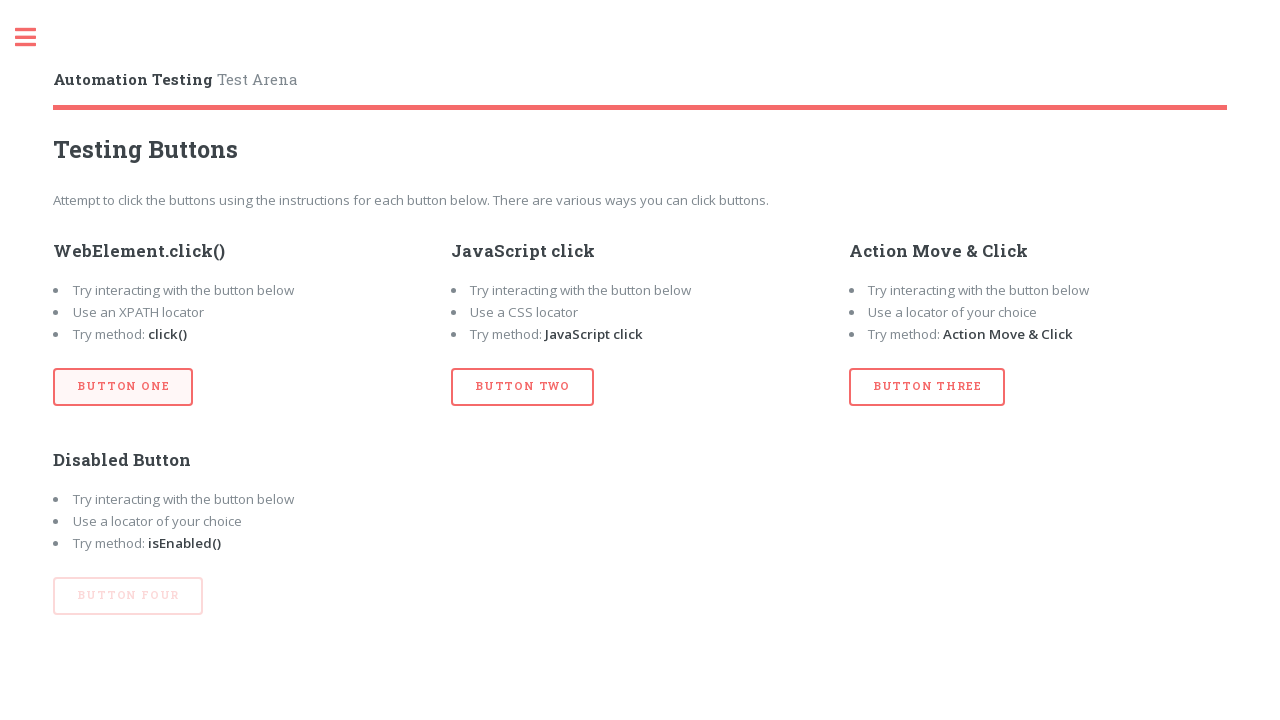

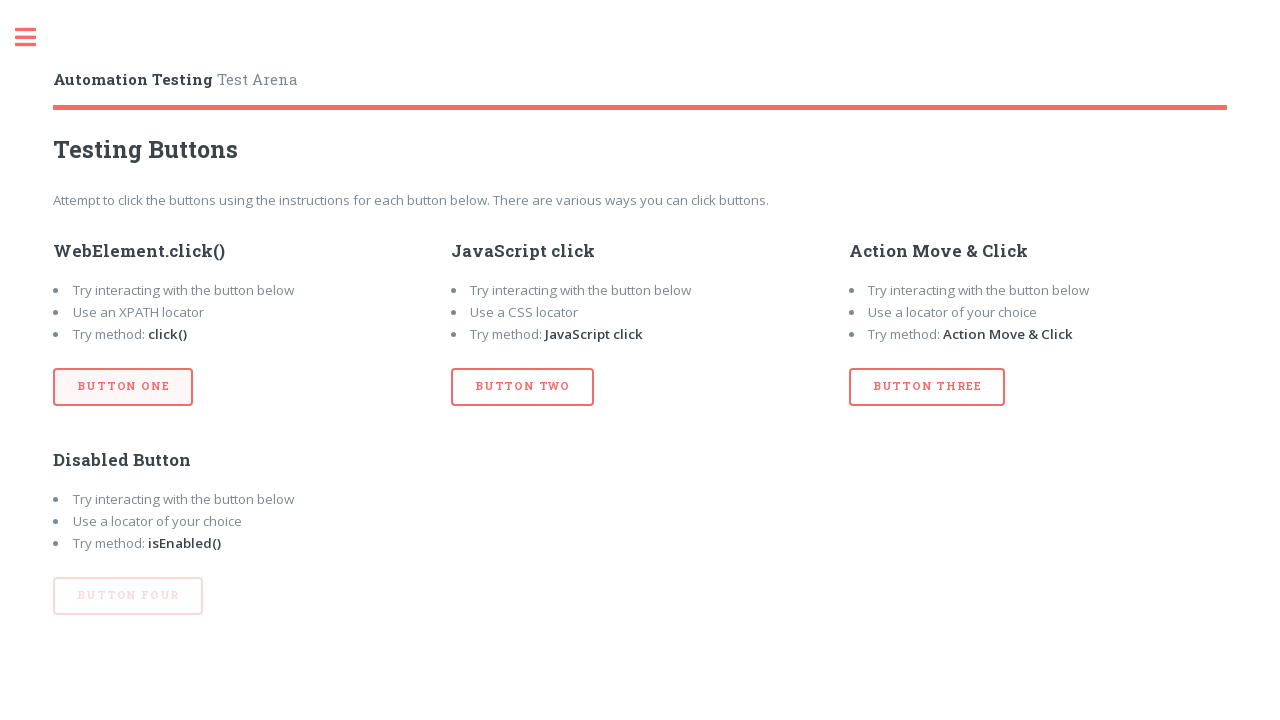